Tests infinite scroll functionality on a Ukrainian news page by scrolling to the bottom repeatedly until all dynamic content is loaded, verifying that news items are present on the page.

Starting URL: https://www.ukr.net/news/main.html

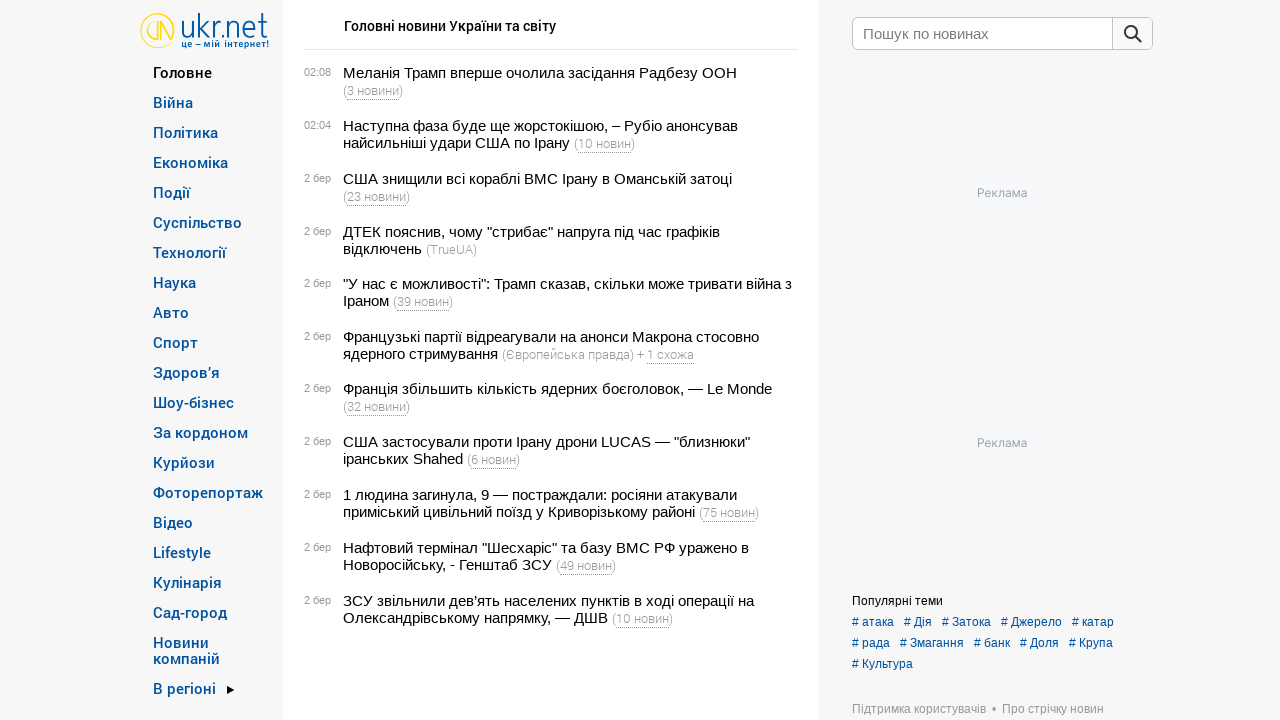

Initial news content section loaded on Ukrainian news page
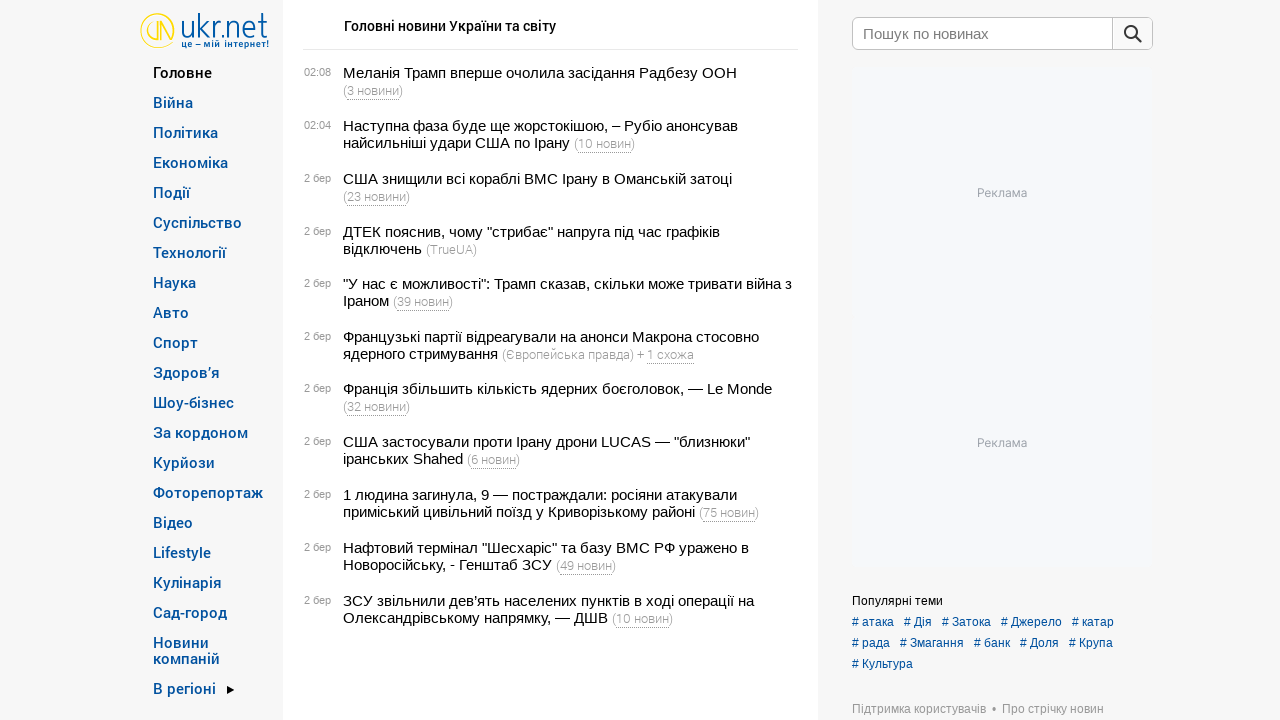

Scrolled to bottom of page (scroll attempt 1)
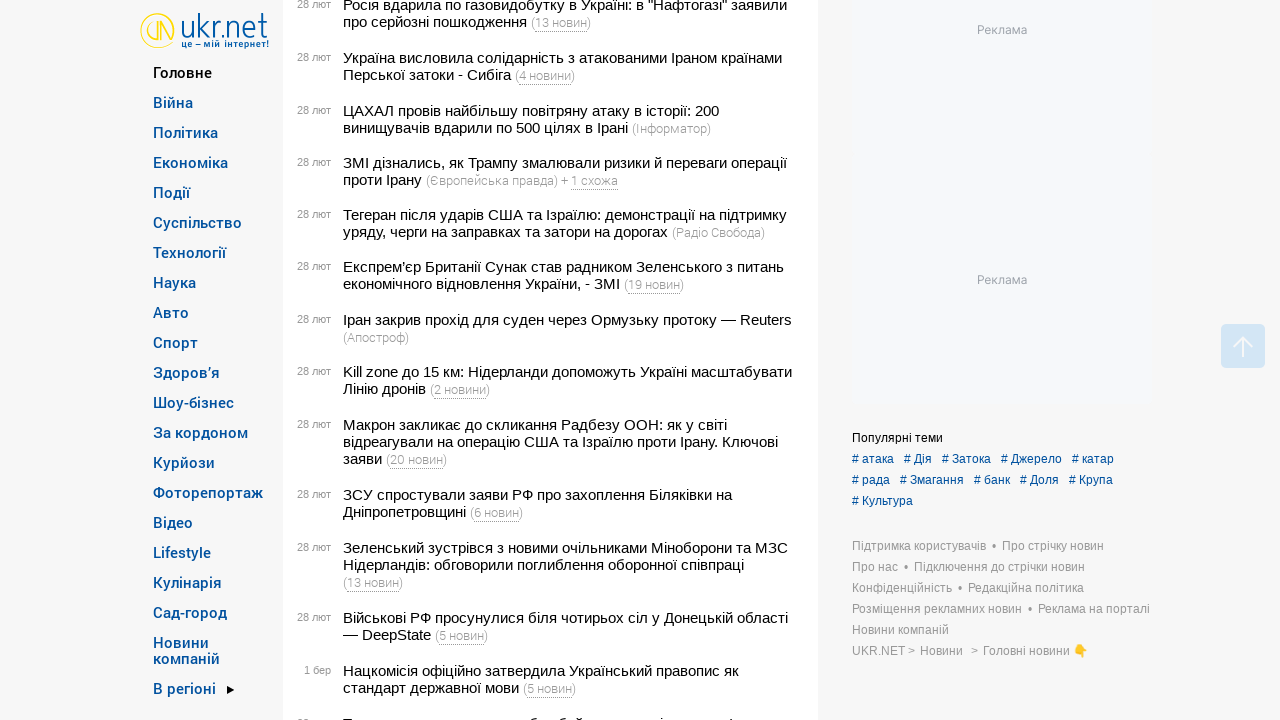

Waited 1 second for dynamic content to load
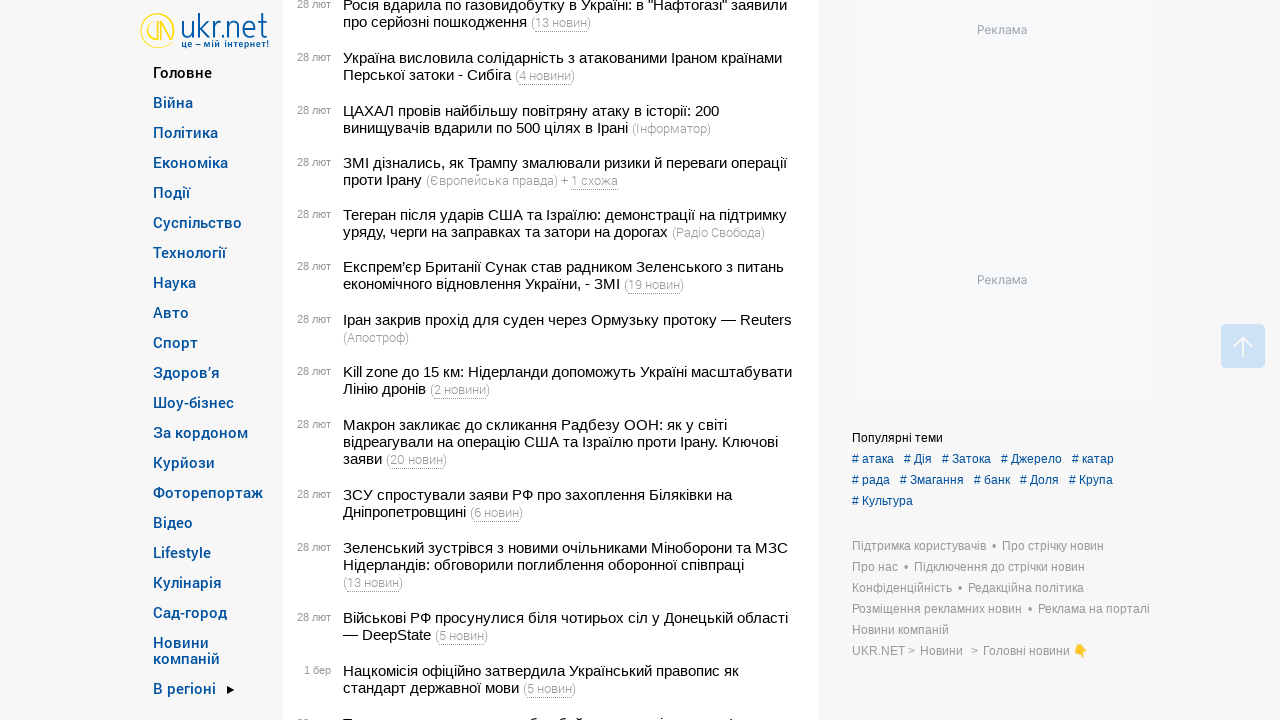

Evaluated page height: 8732px
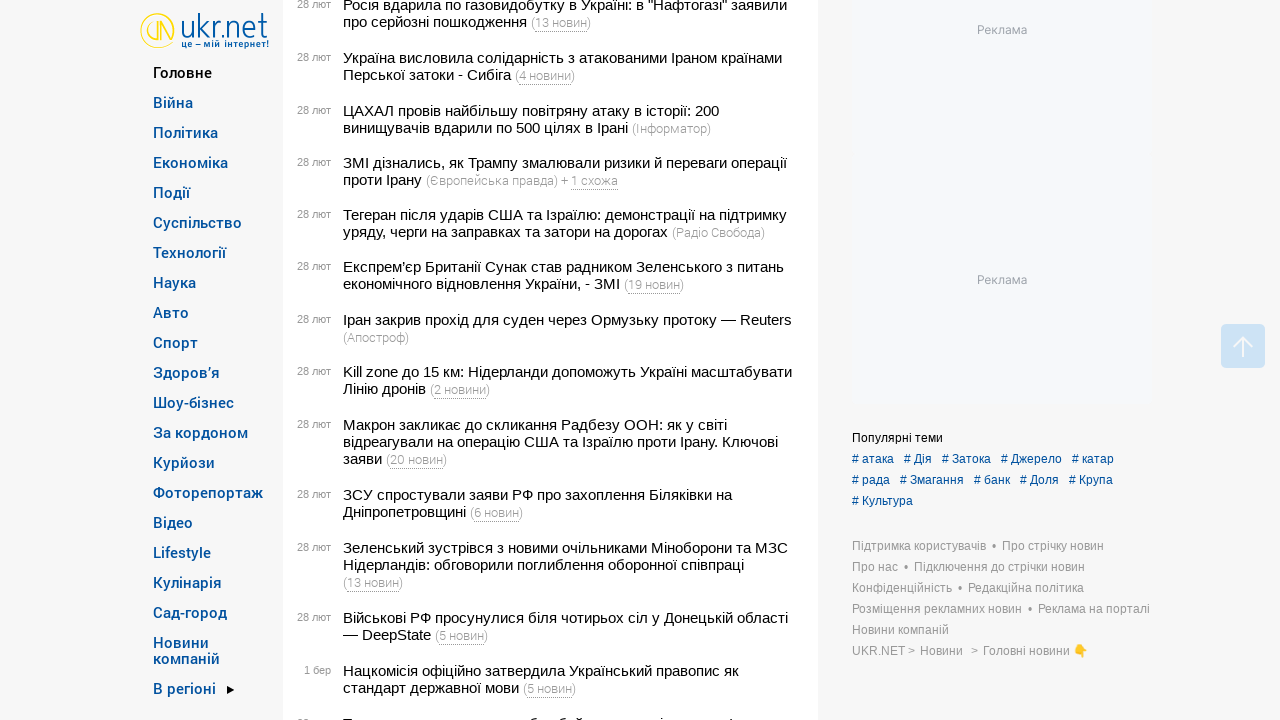

Scrolled to bottom of page (scroll attempt 2)
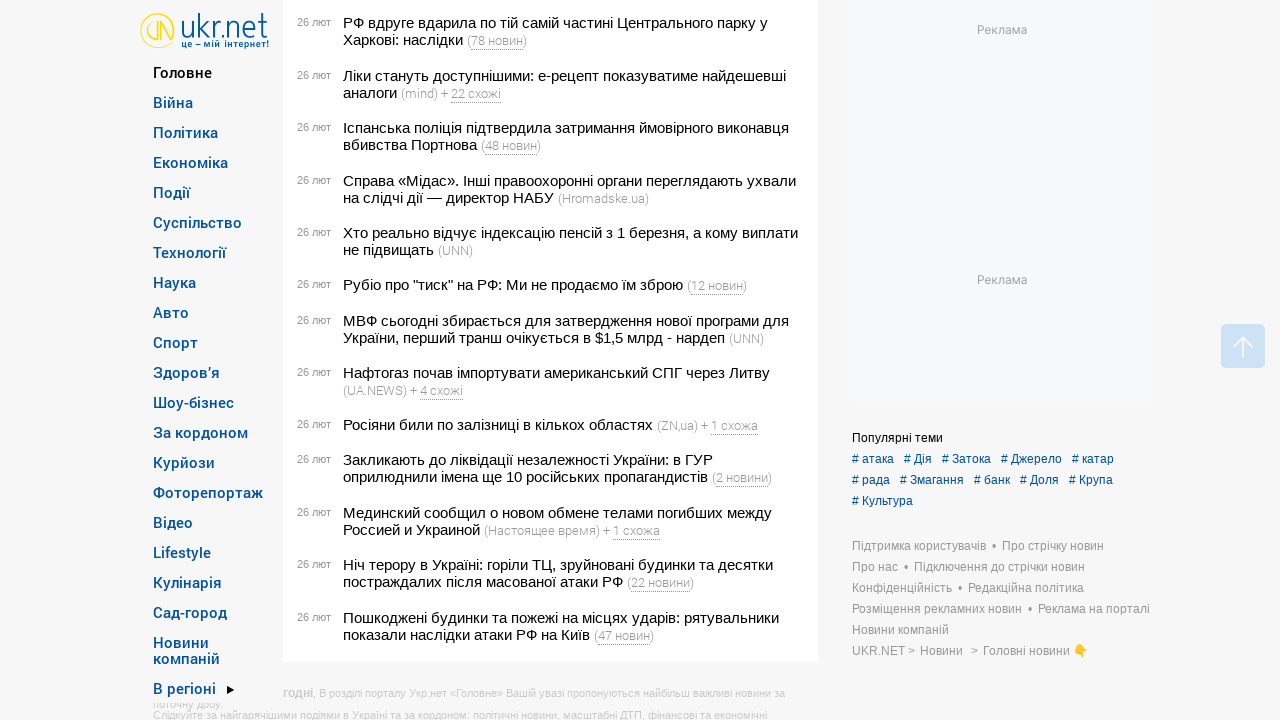

Waited 1 second for dynamic content to load
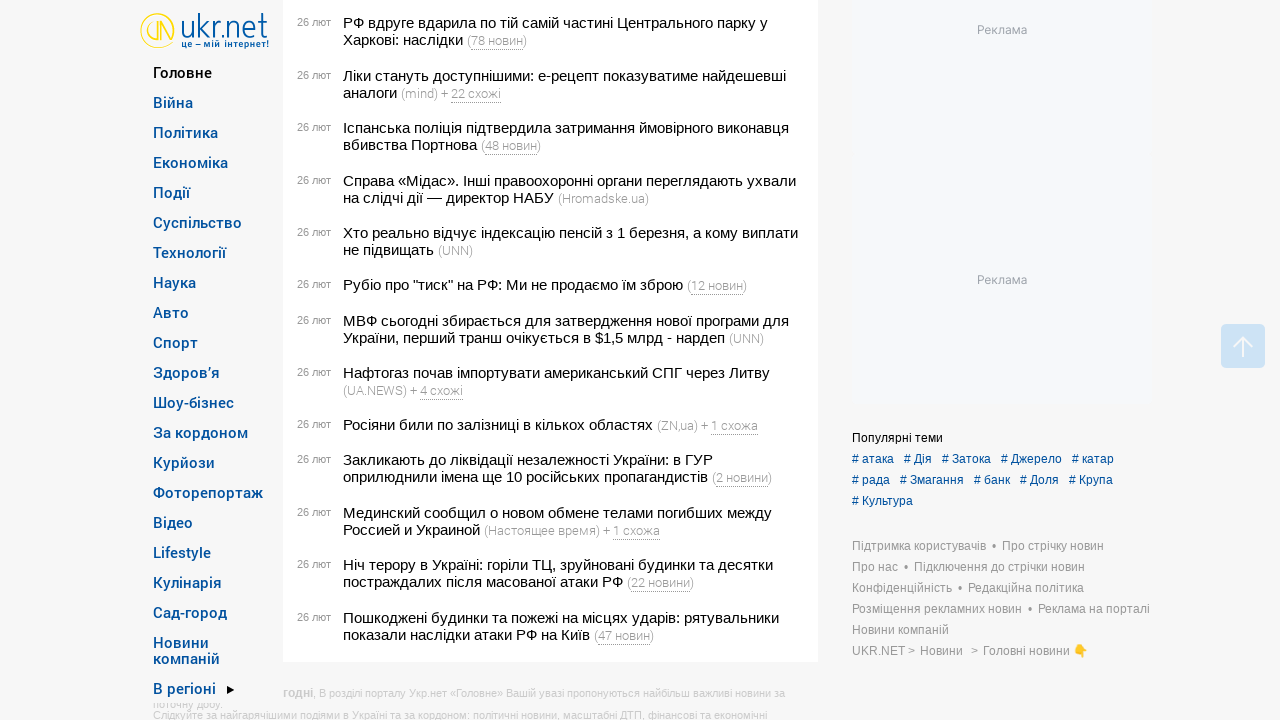

Evaluated page height: 8732px
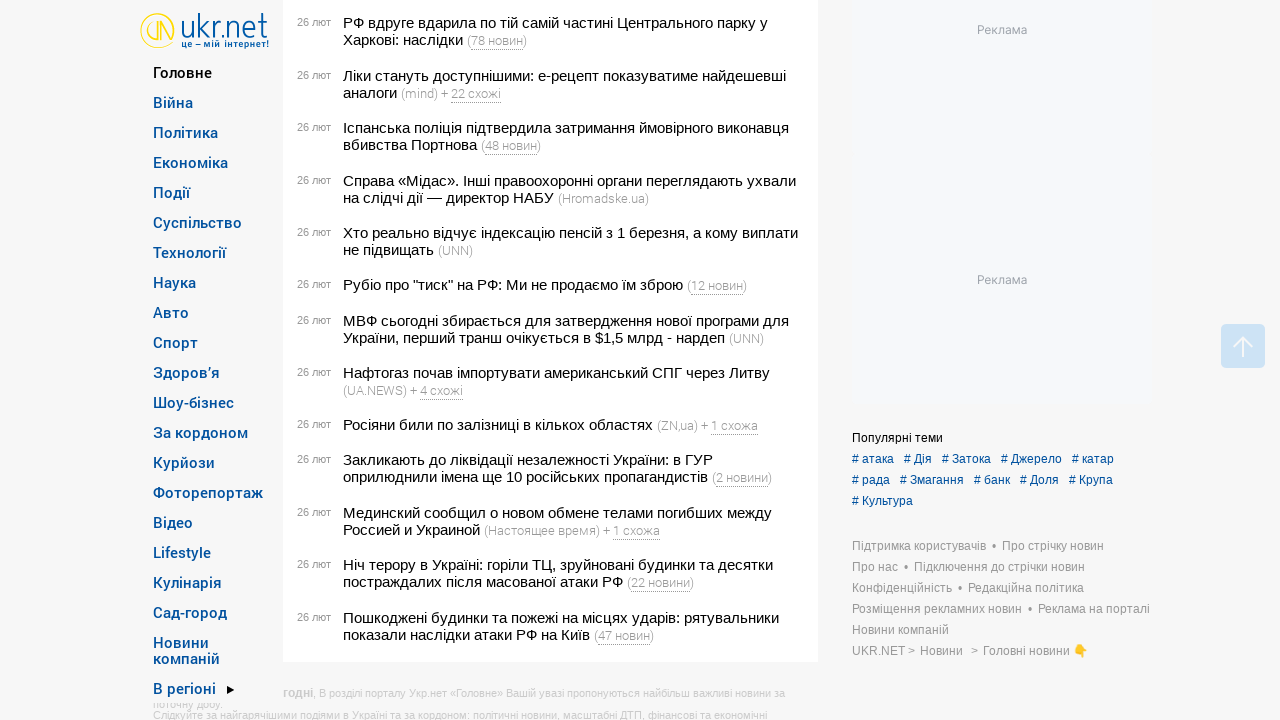

No new content loaded - reached end of infinite scroll
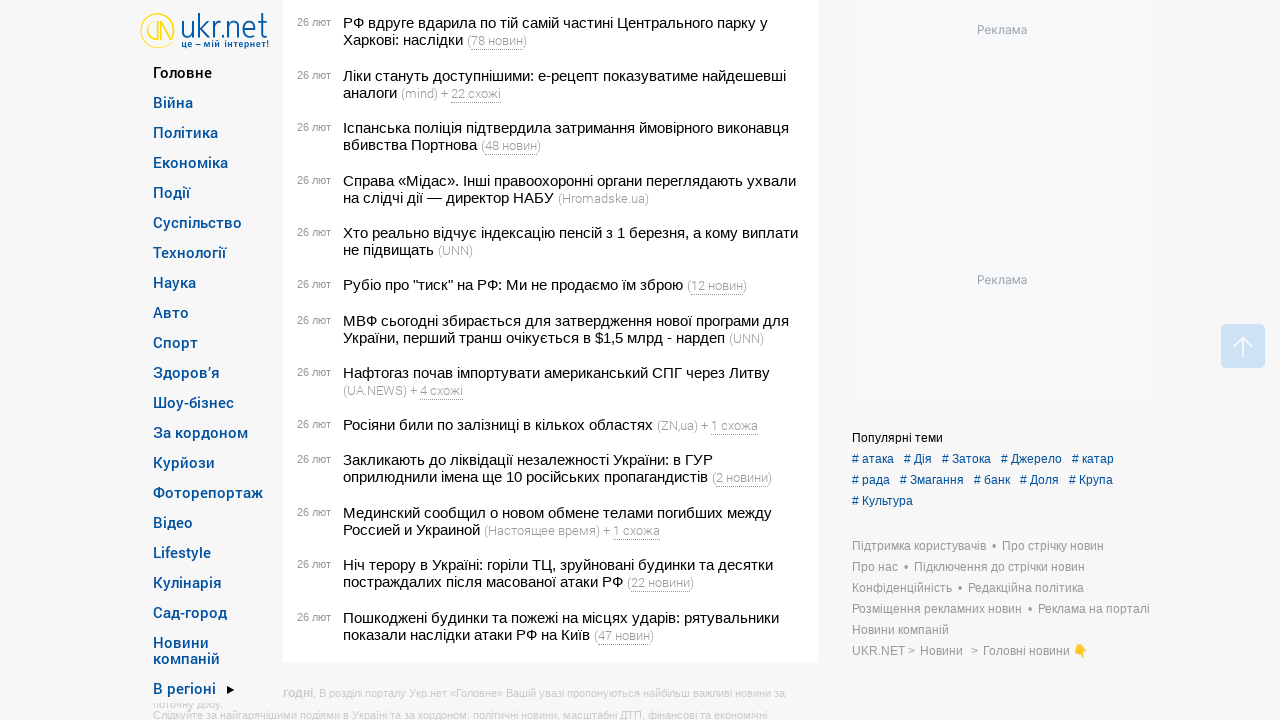

Verified news items section is present after scrolling
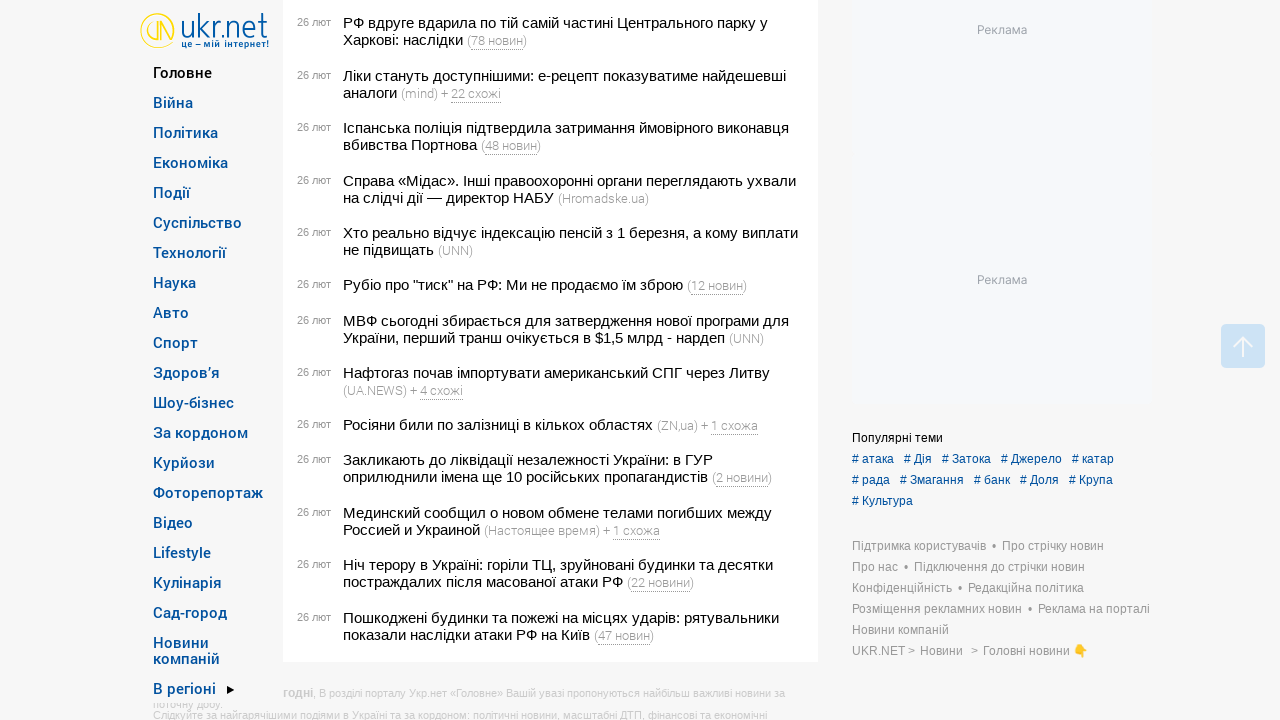

Located all news item sections on the page
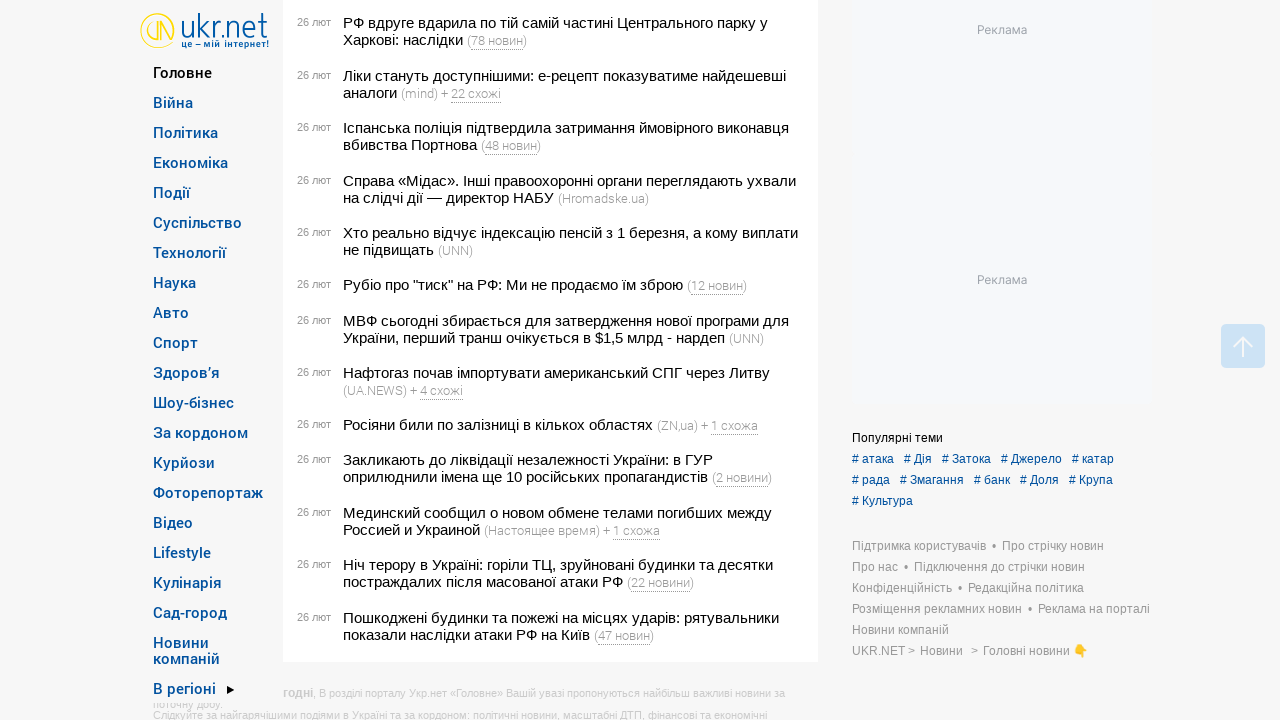

Assertion passed: 160 news items found on the page
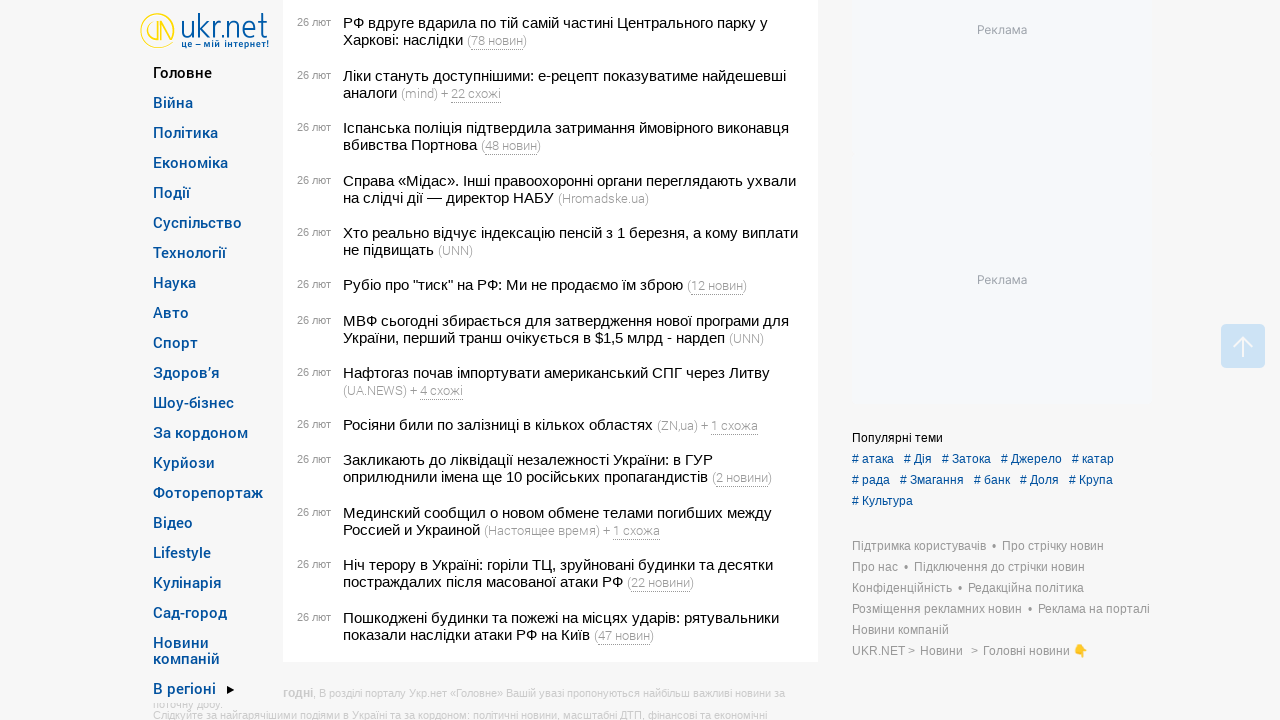

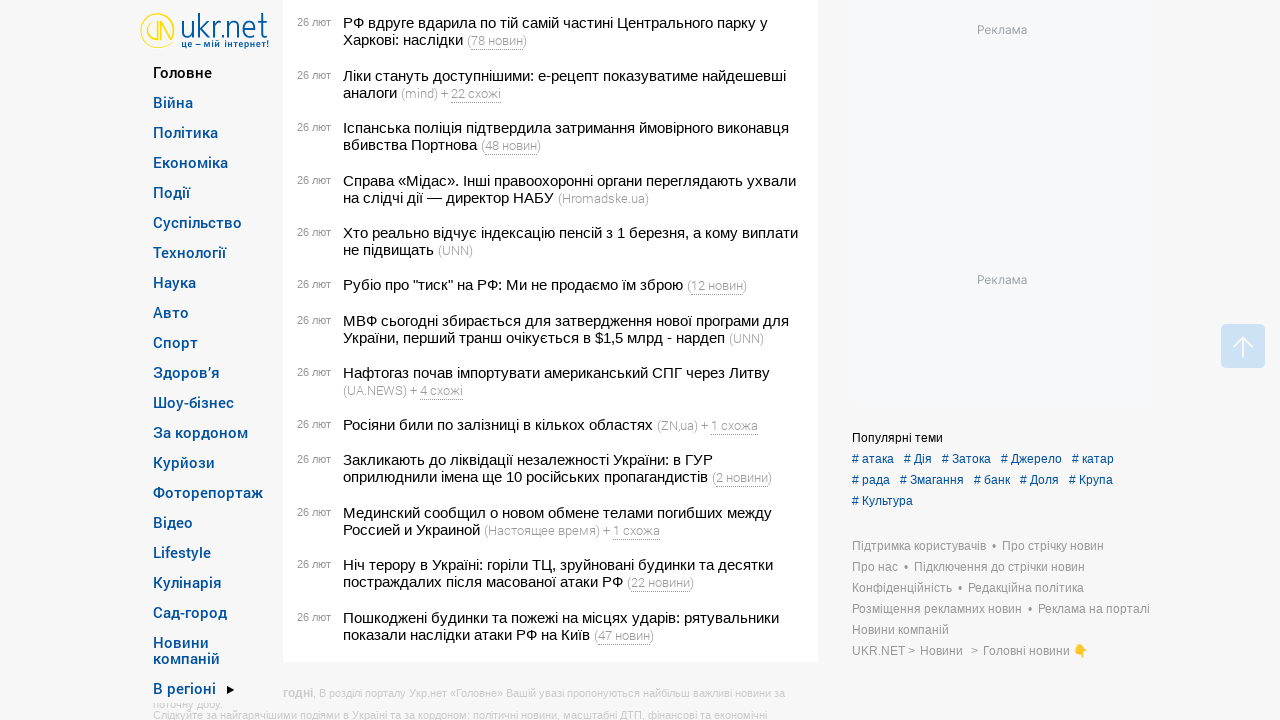